Tests navigation through HTTP status code pages (200, 301, 404, 500) by clicking links and verifying URLs, then returning via "here" links

Starting URL: https://the-internet.herokuapp.com/status_codes

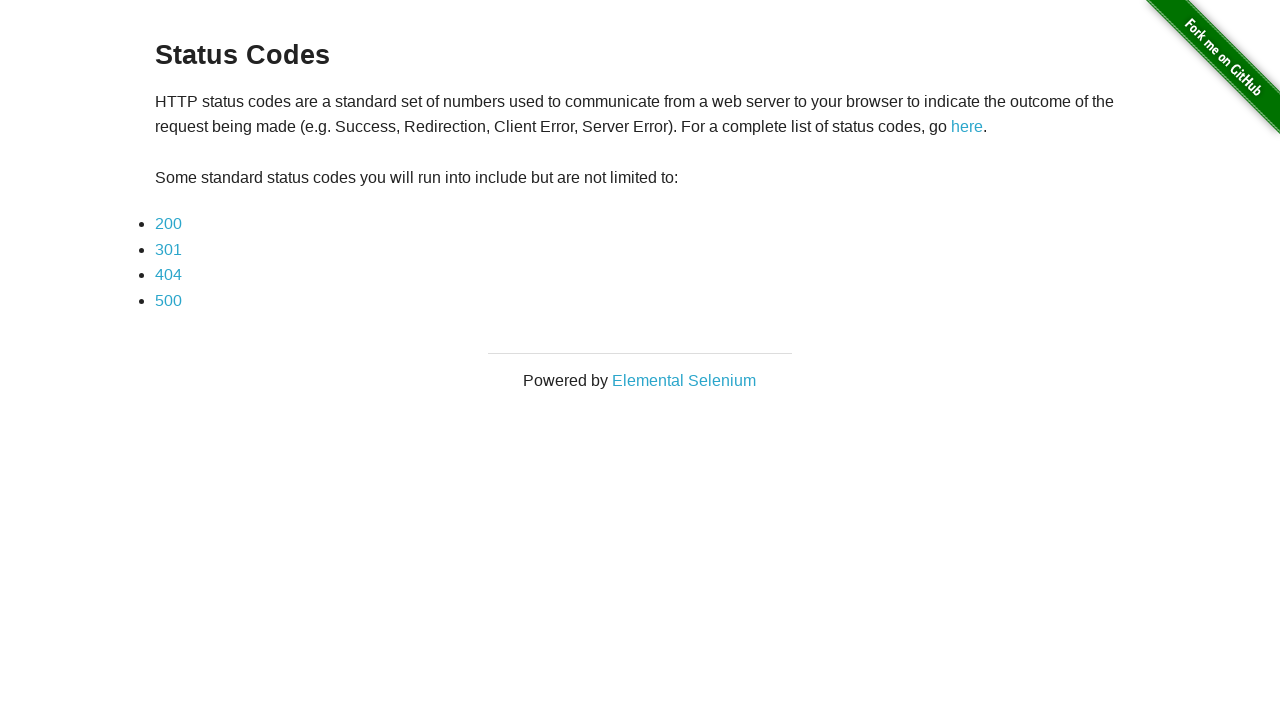

Clicked on 200 status code link at (168, 224) on text=200
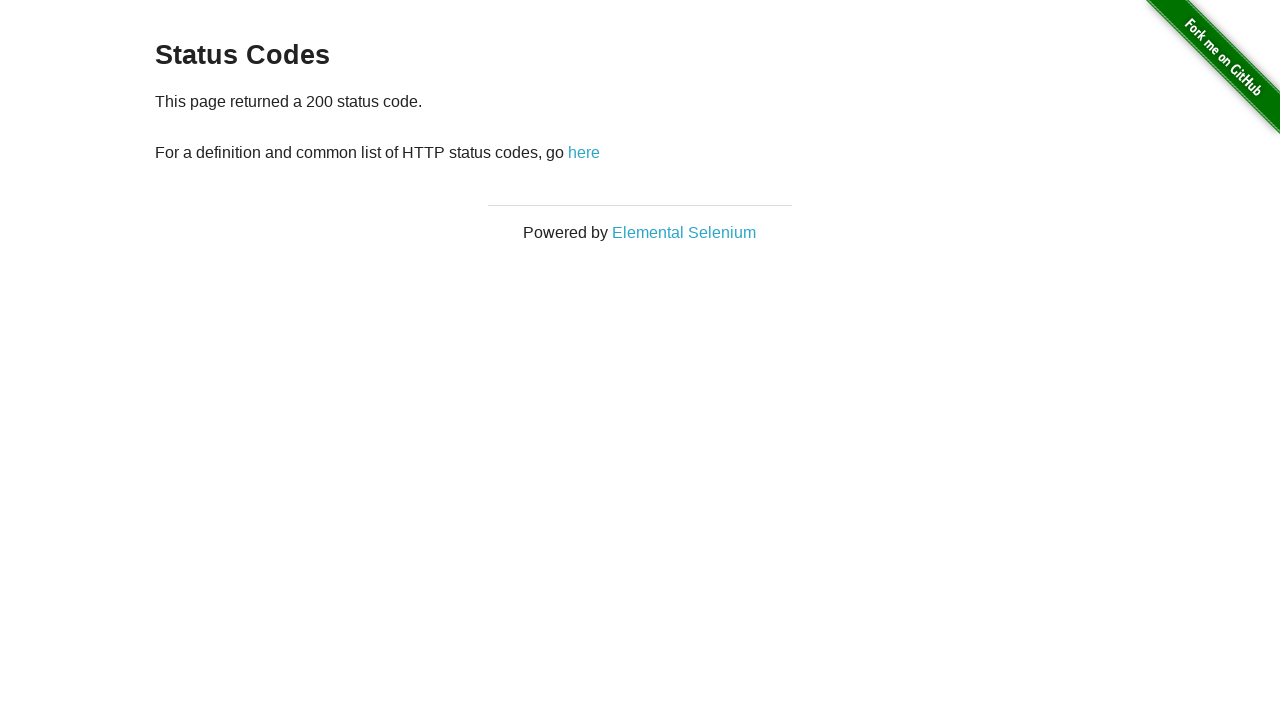

Clicked 'here' link to return from 200 status code page at (584, 152) on text=here
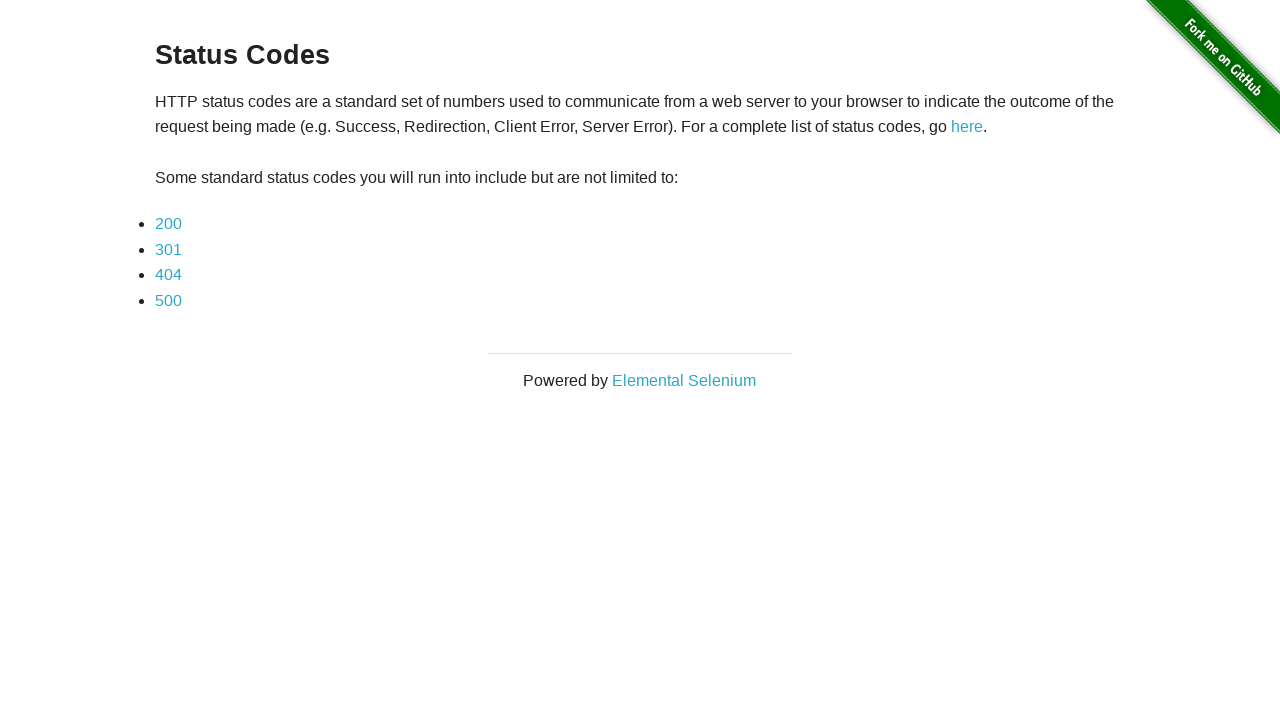

Clicked on 301 status code link at (168, 249) on text=301
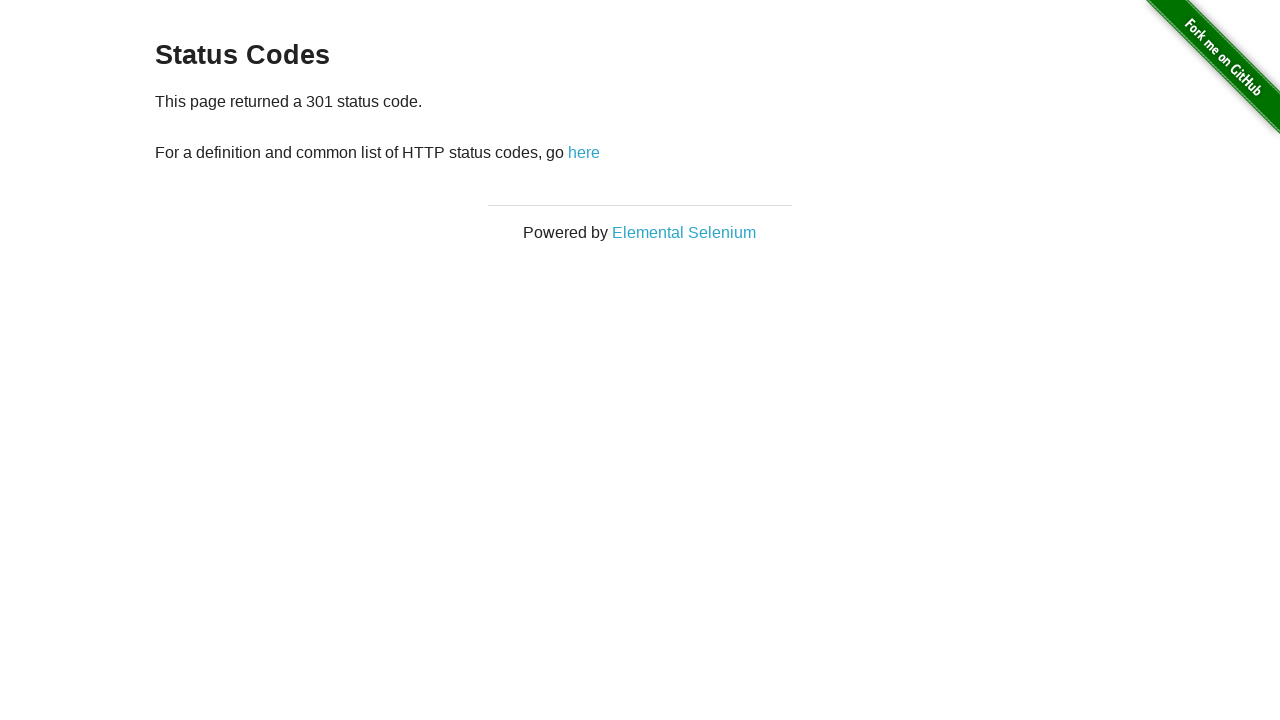

Clicked 'here' link to return from 301 status code page at (584, 152) on text=here
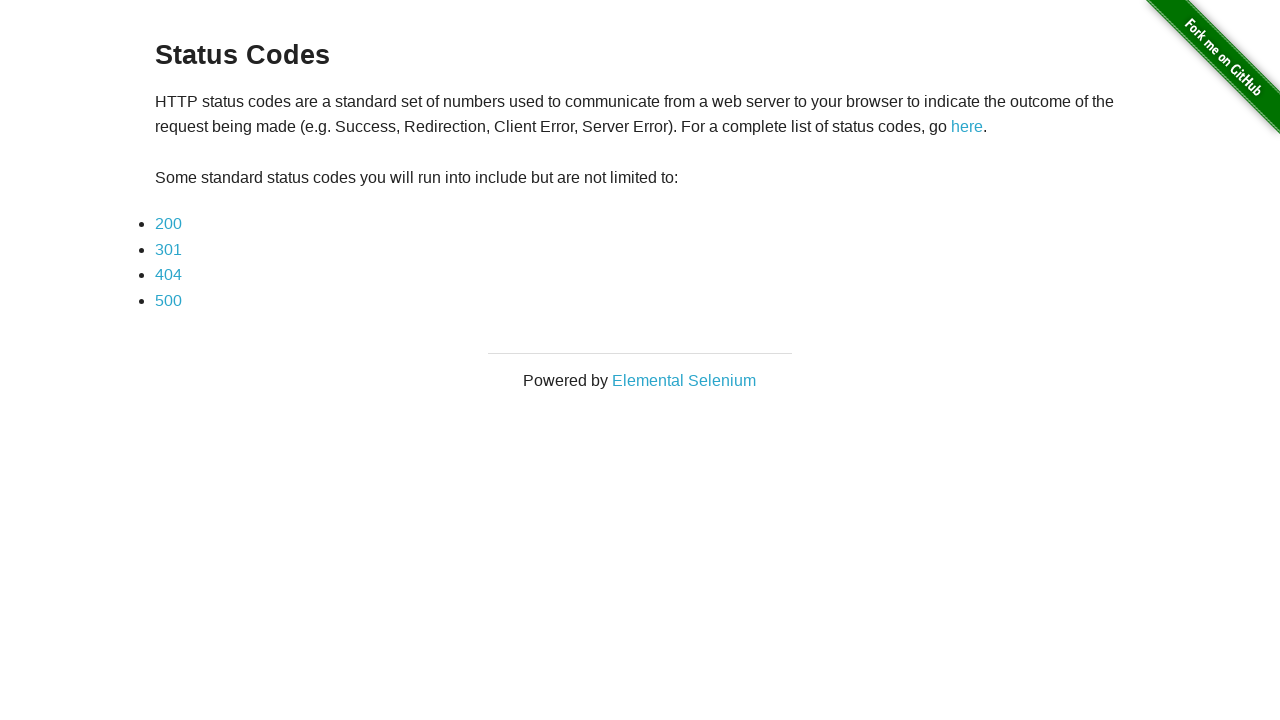

Clicked on 404 status code link at (168, 275) on text=404
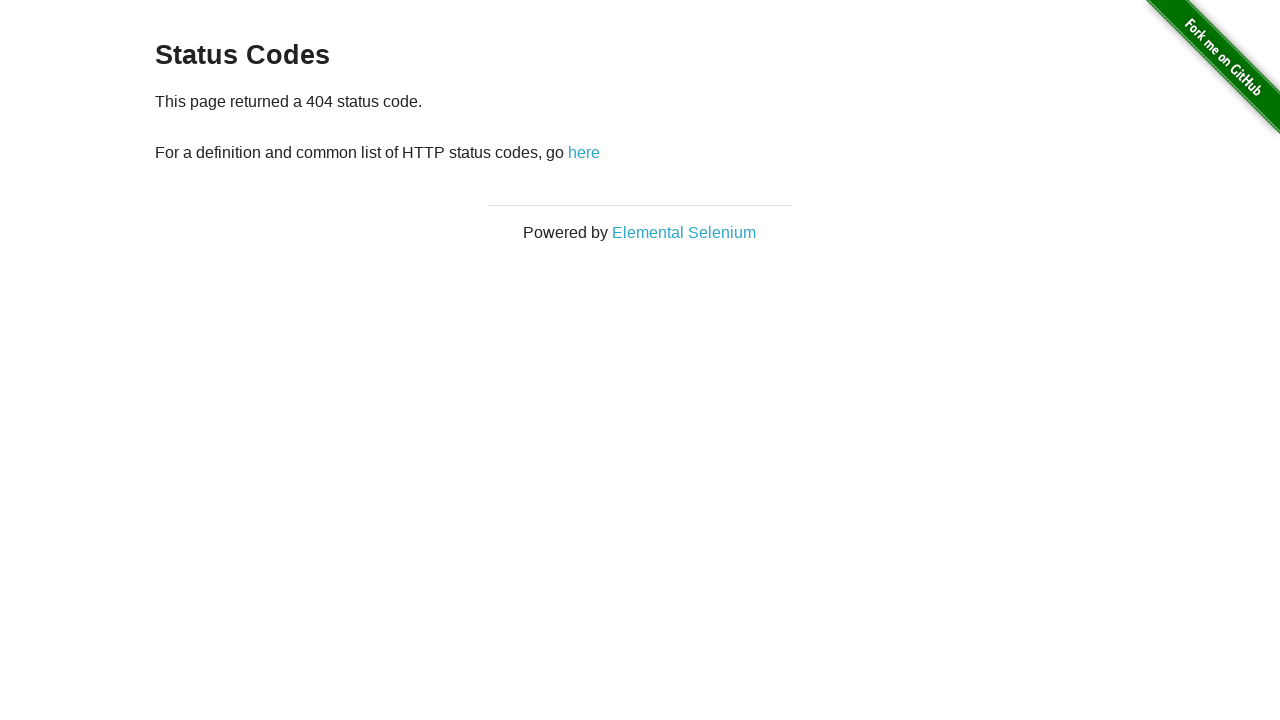

Clicked 'here' link to return from 404 status code page at (584, 152) on text=here
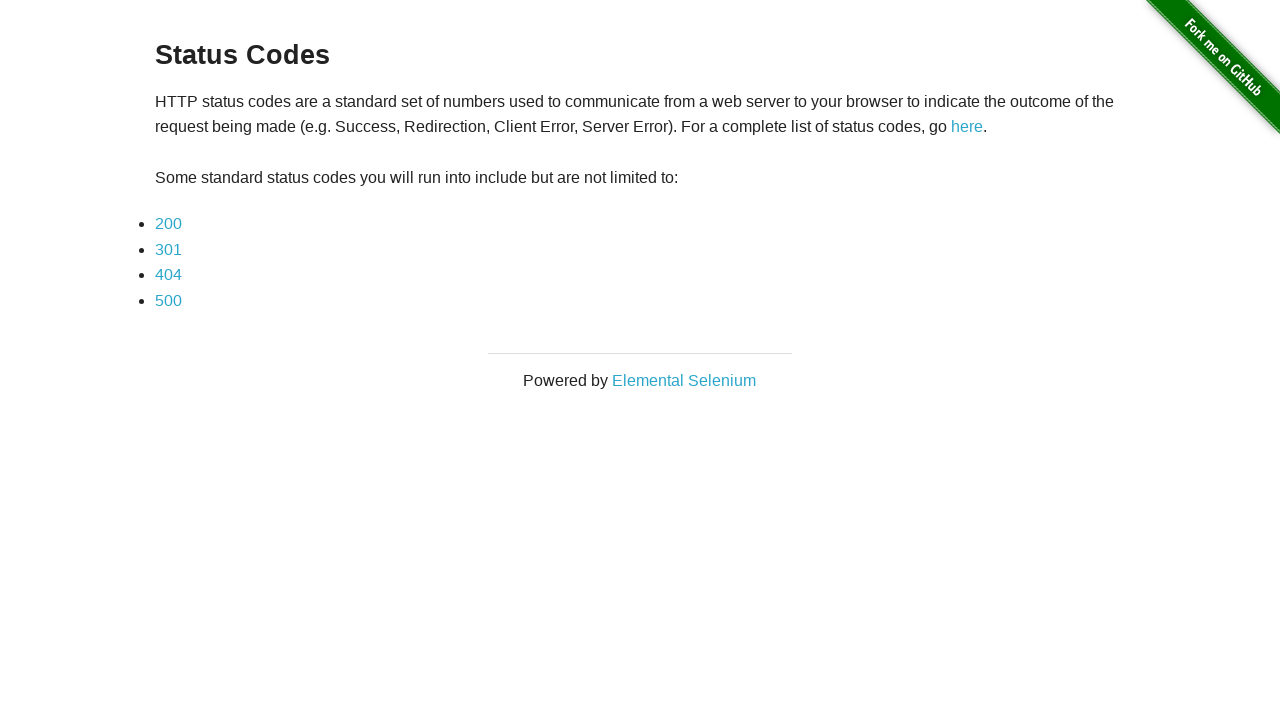

Clicked on 500 status code link at (168, 300) on text=500
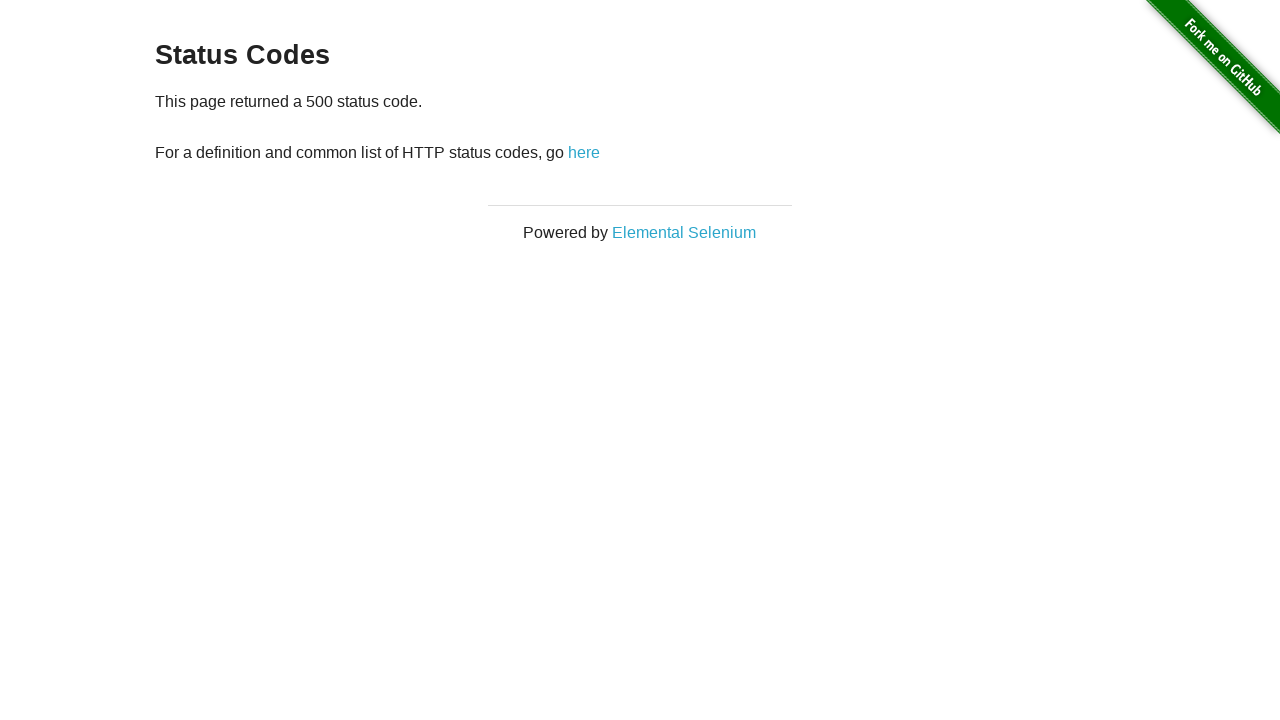

Clicked 'here' link to return from 500 status code page at (584, 152) on text=here
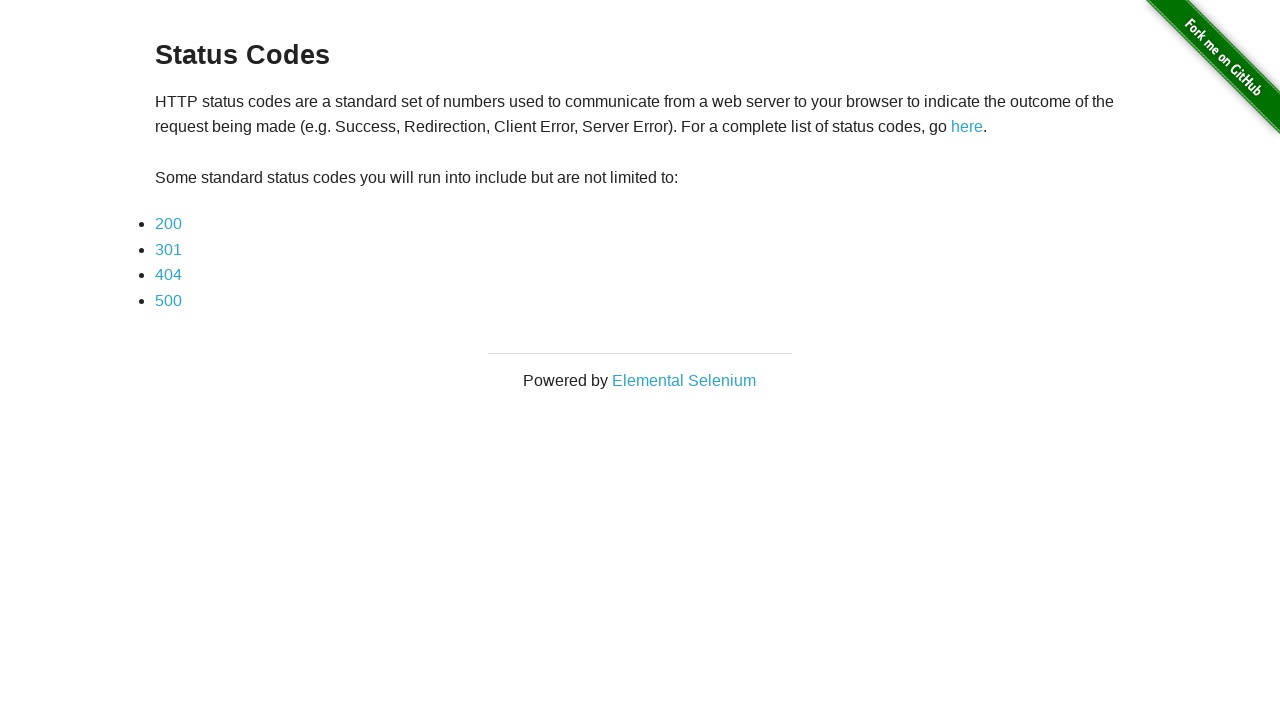

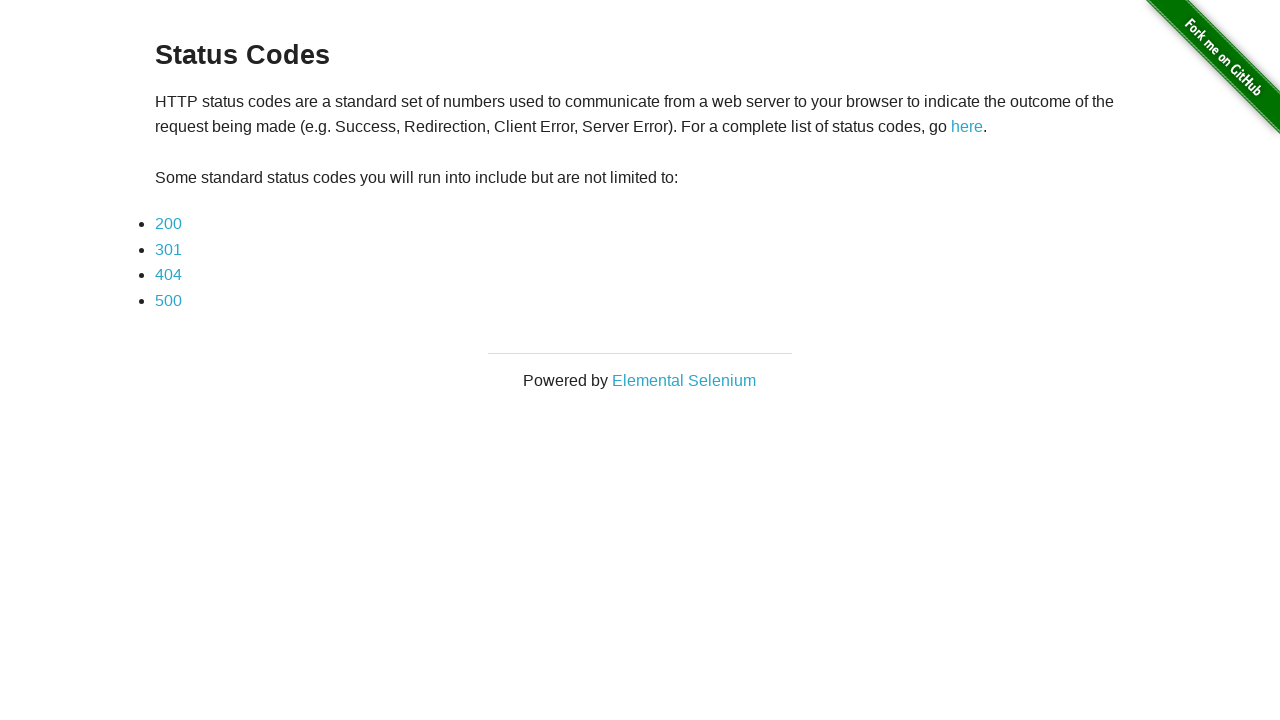